Demonstrates clicking navigation links by clicking the Help button and then the Getting Started guide link

Starting URL: https://v5.webdriver.io

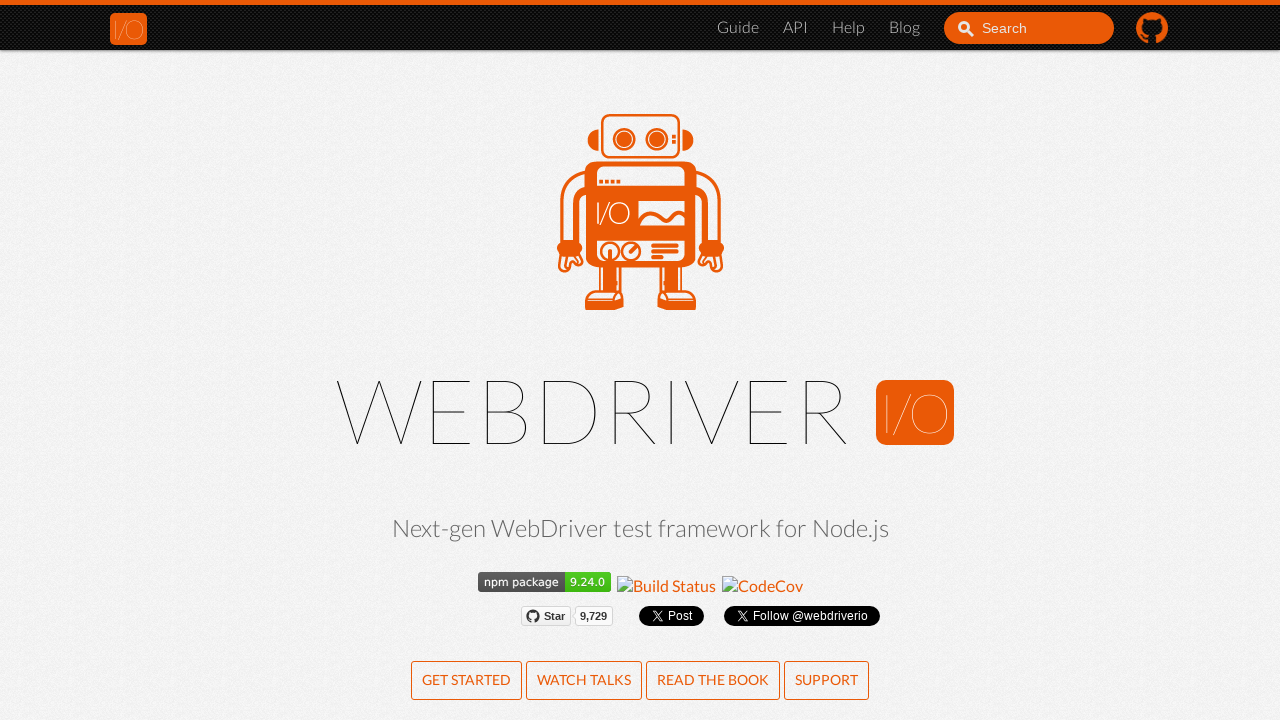

Navigated to WebdriverIO v5 homepage
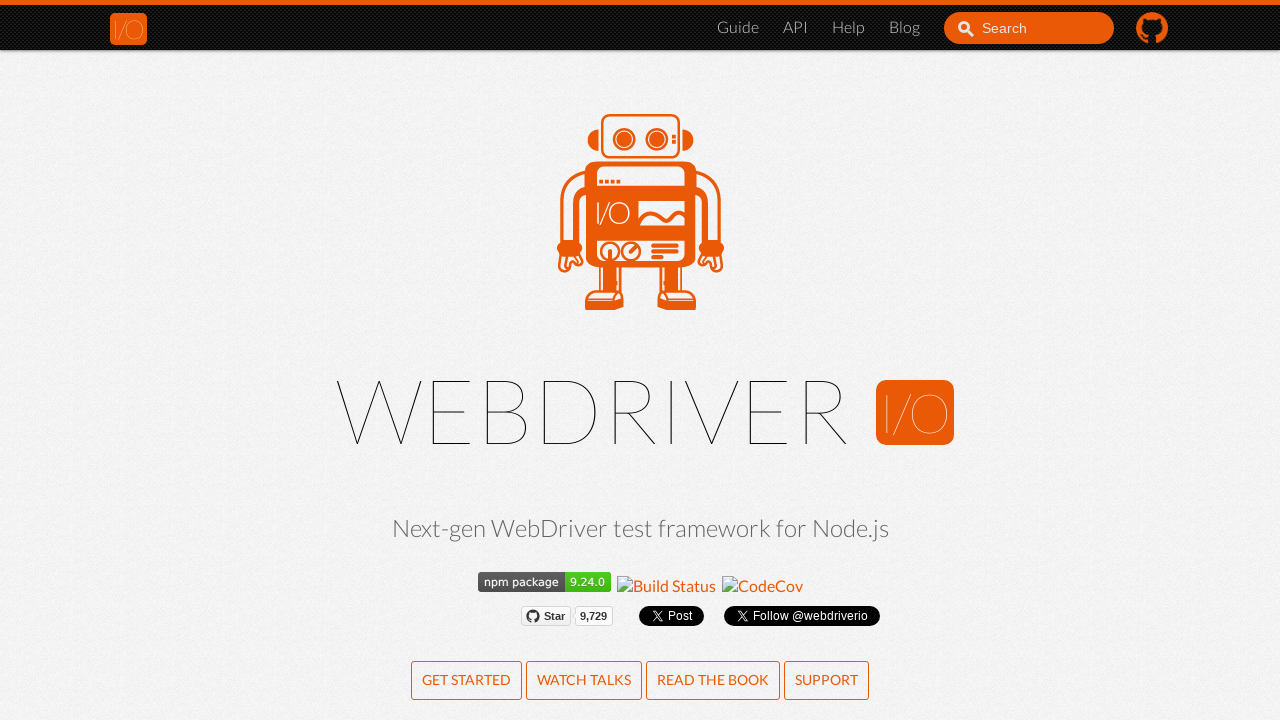

Clicked the Help button at (848, 28) on [href="/help.html"]
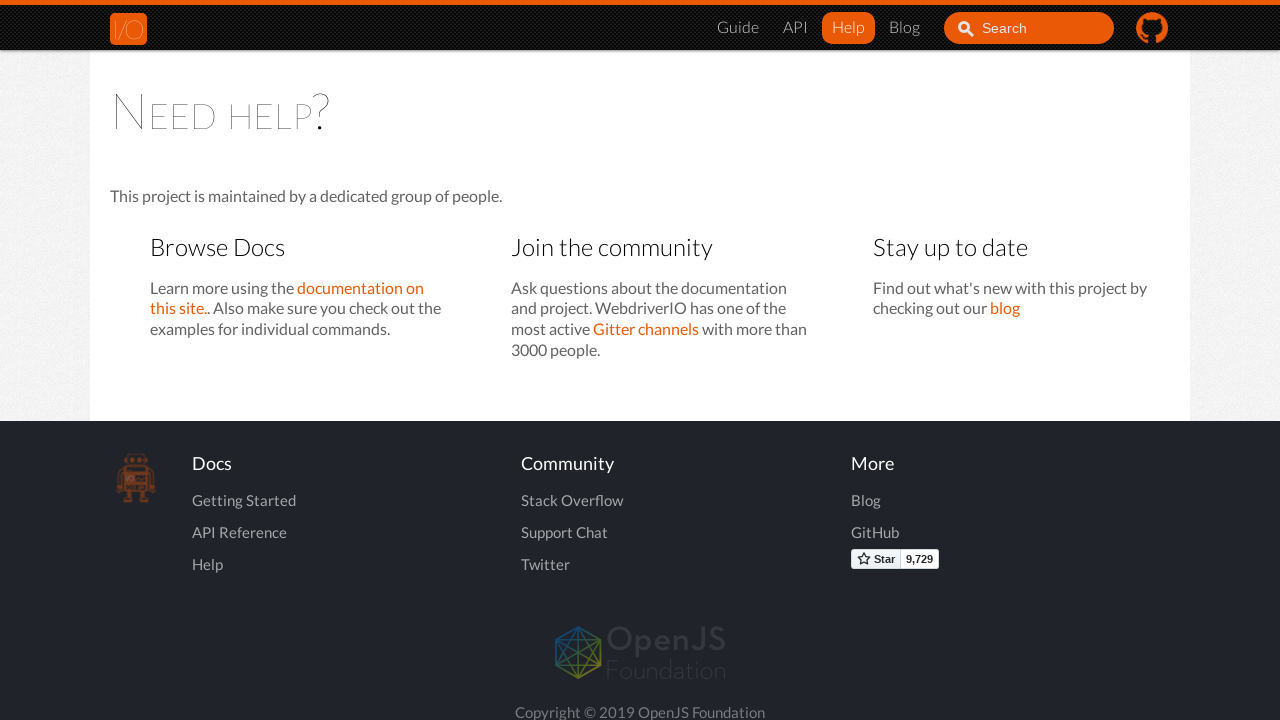

Help page loaded and network idle
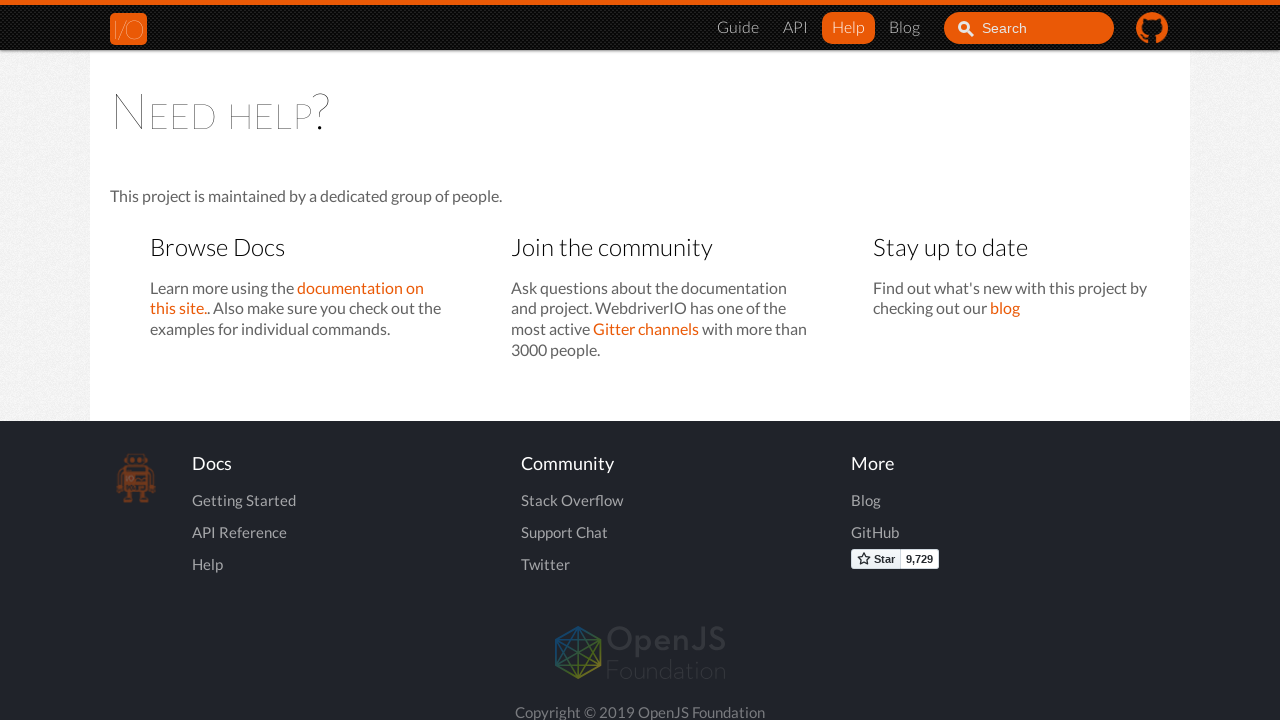

Clicked the Getting Started guide link at (738, 28) on .nav-site.nav-site-internal [href="/docs/gettingstarted.html"]
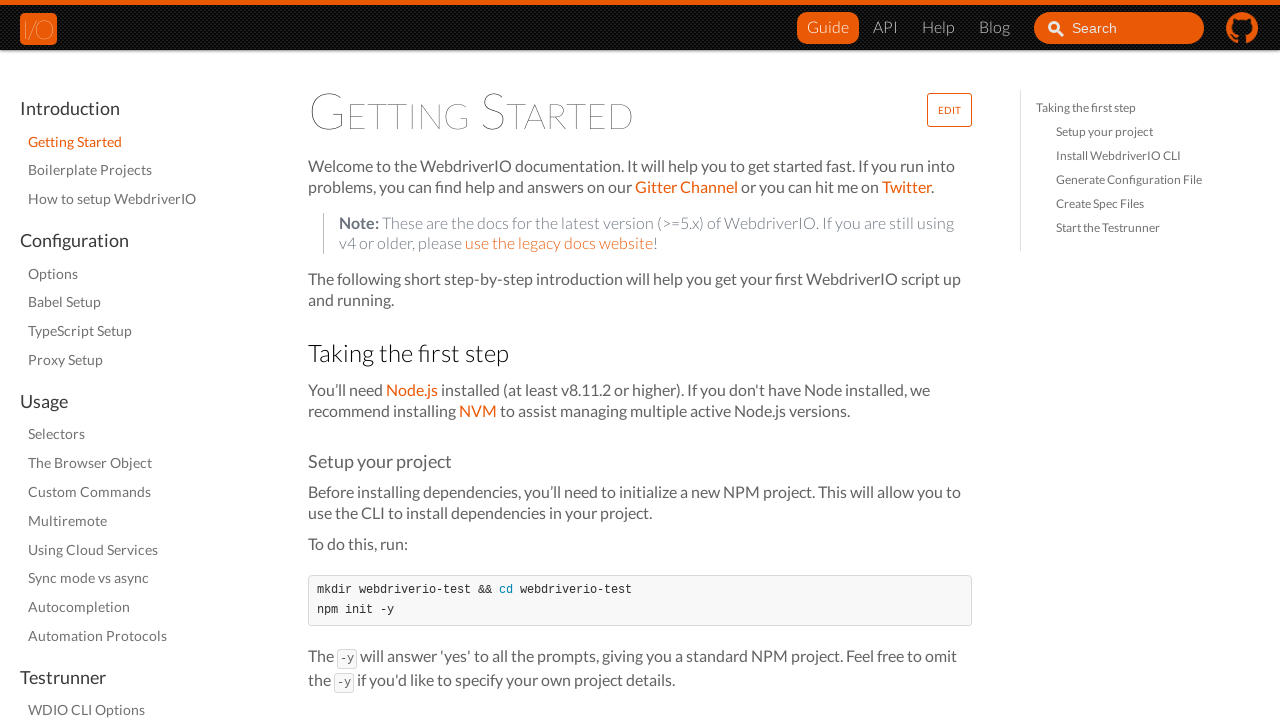

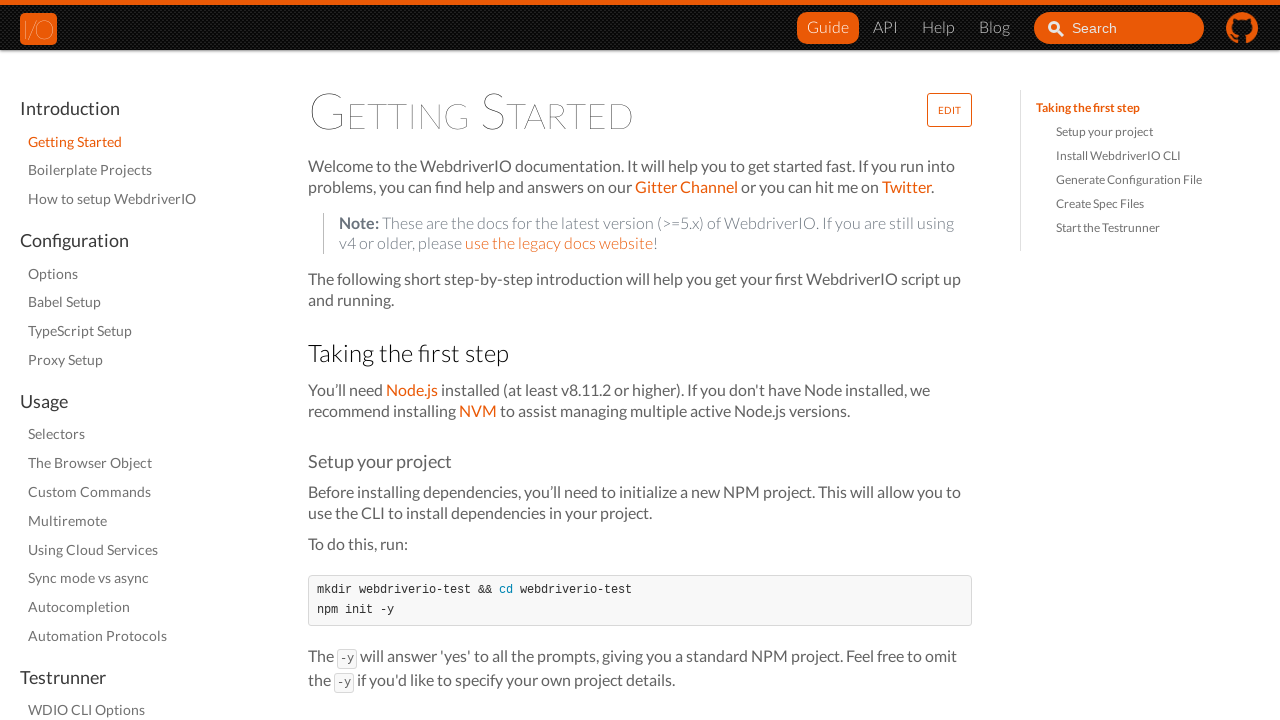